Tests slider interaction by clicking, holding, and dragging the slider element to a new position

Starting URL: https://letcode.in/slider

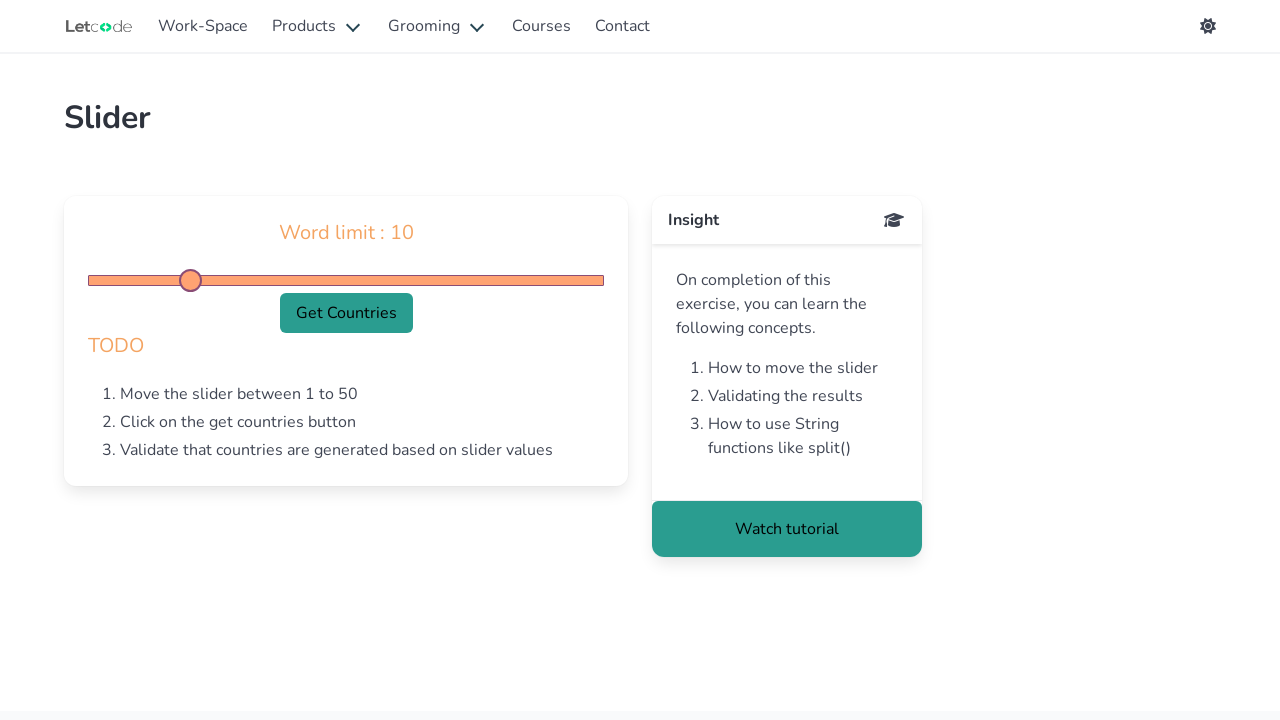

Navigated to slider test page
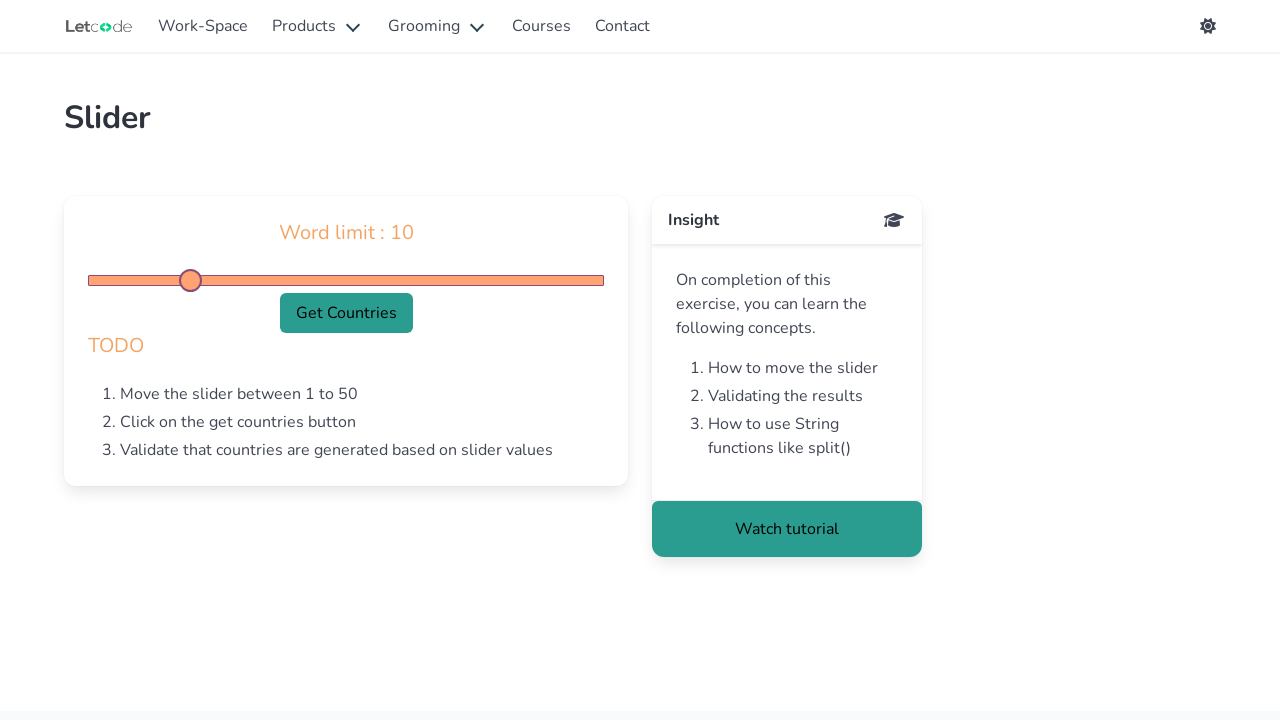

Located slider element with id 'generate'
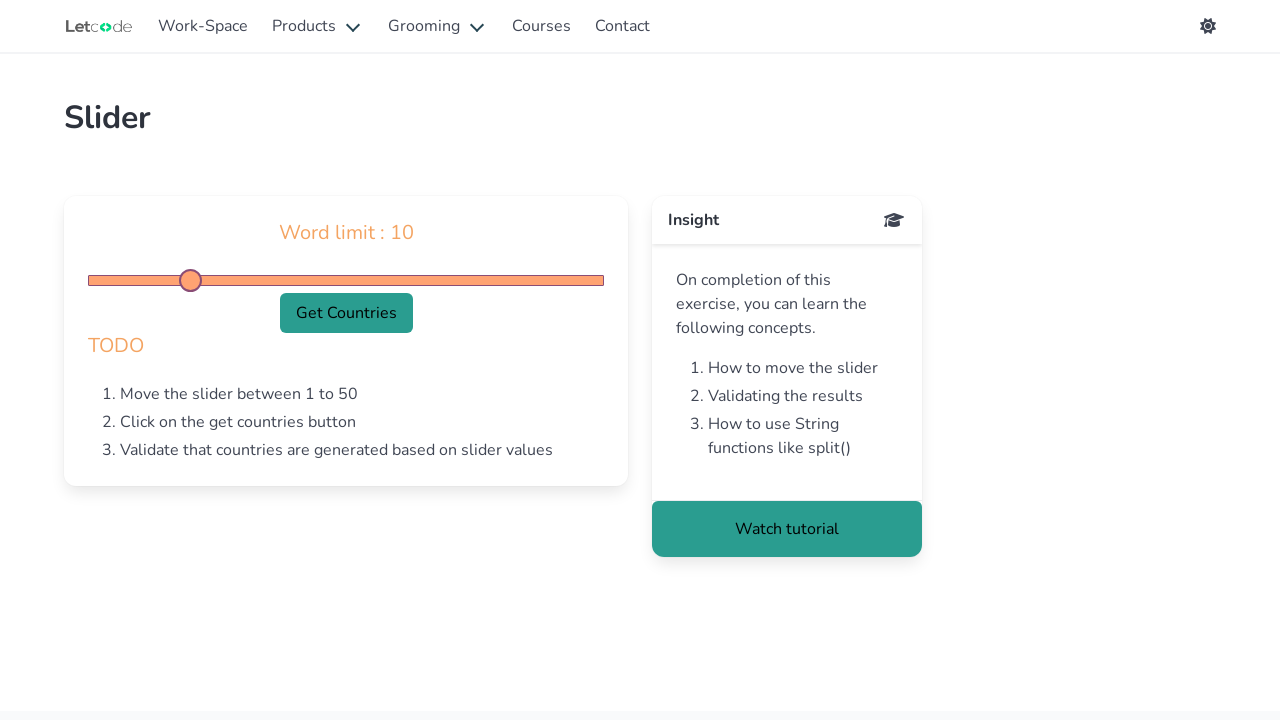

Dragged slider element to new position (40px right) at (128, 275)
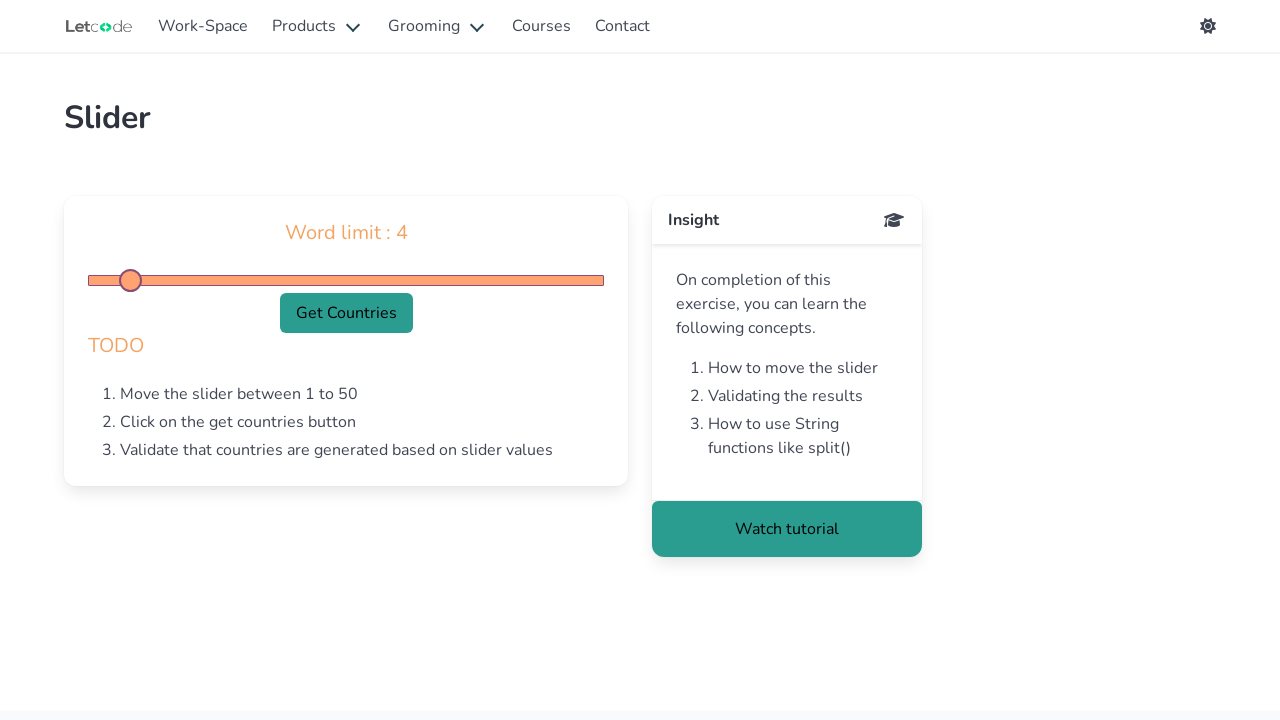

Retrieved bounding box of slider element
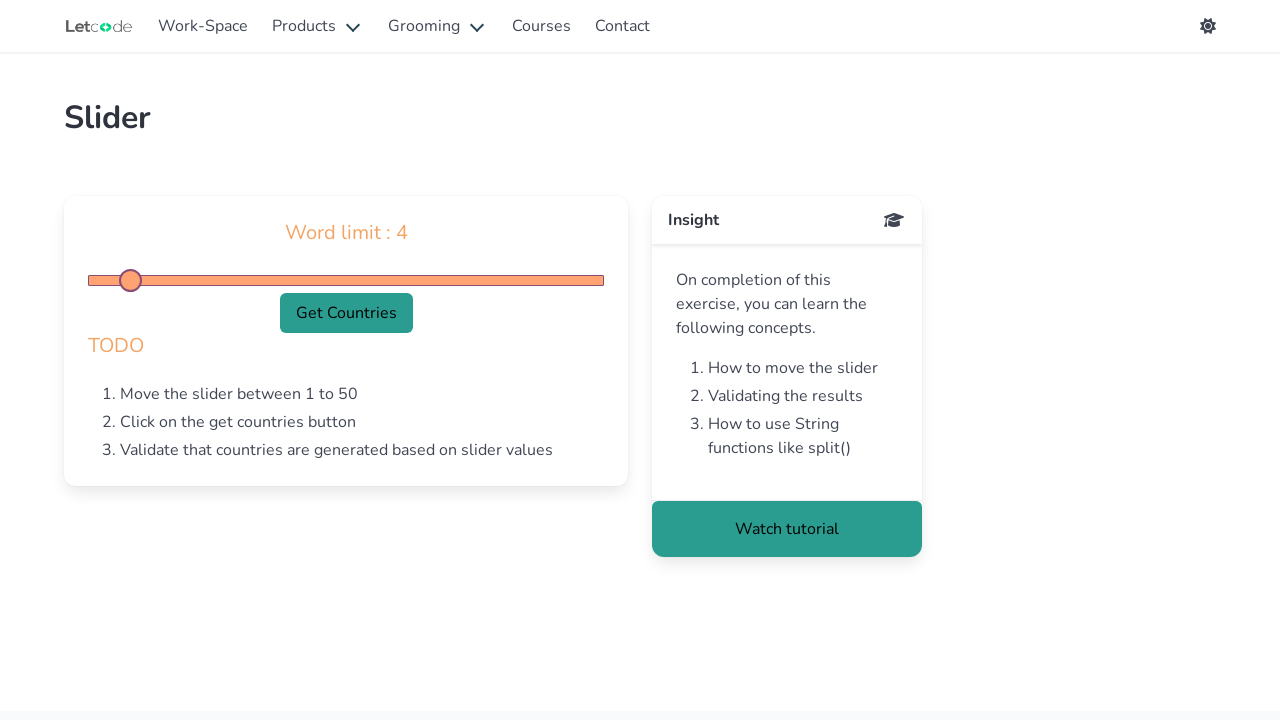

Moved mouse to center of slider element at (346, 280)
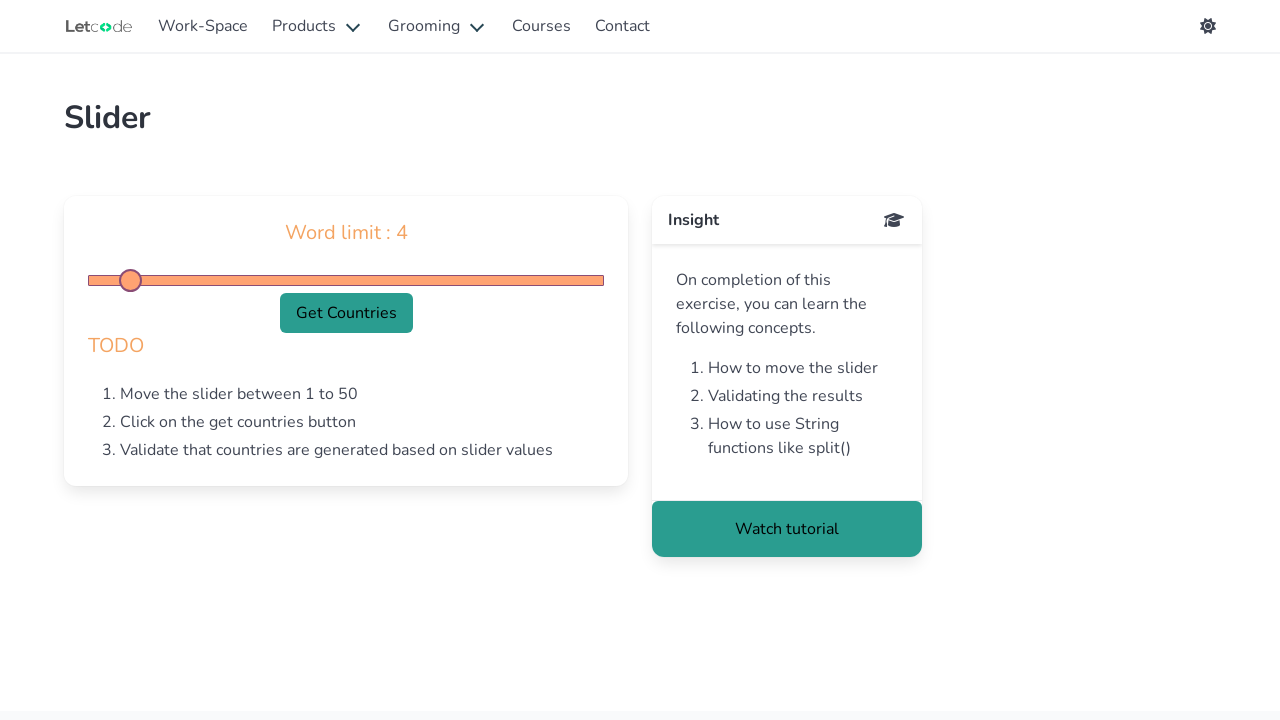

Pressed and held mouse button on slider at (346, 280)
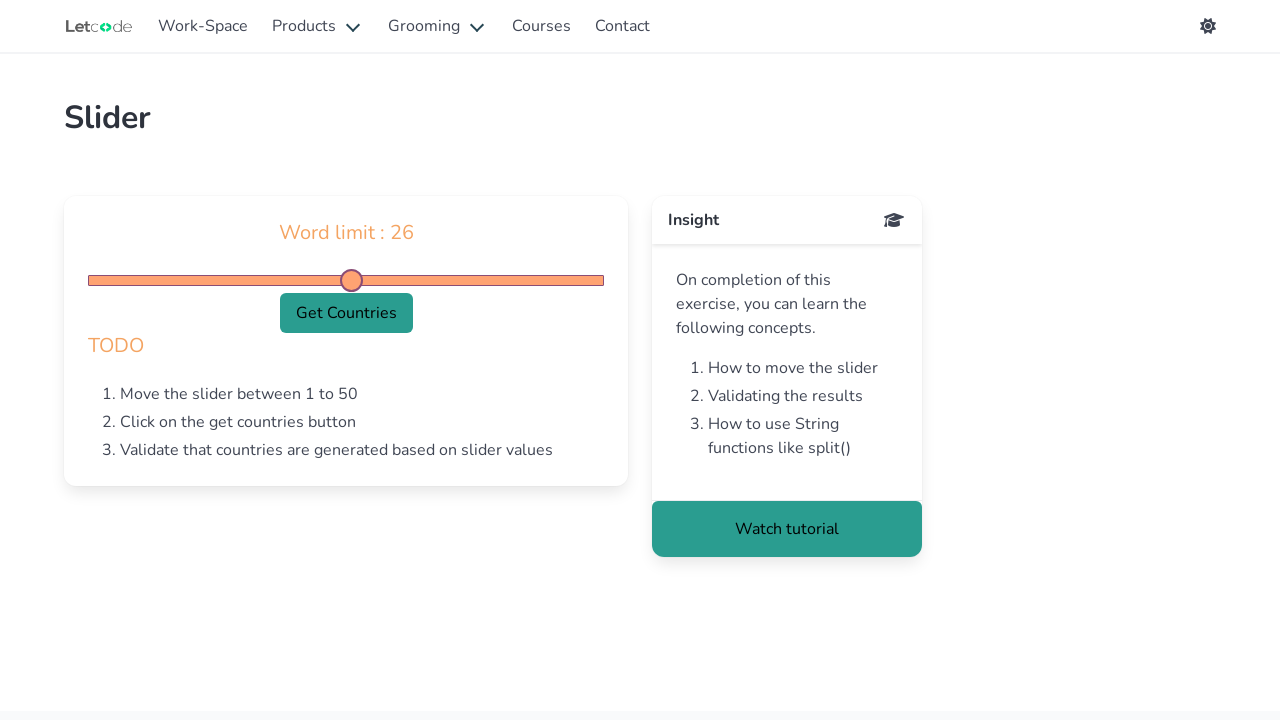

Moved mouse 40px to the right while holding button at (386, 280)
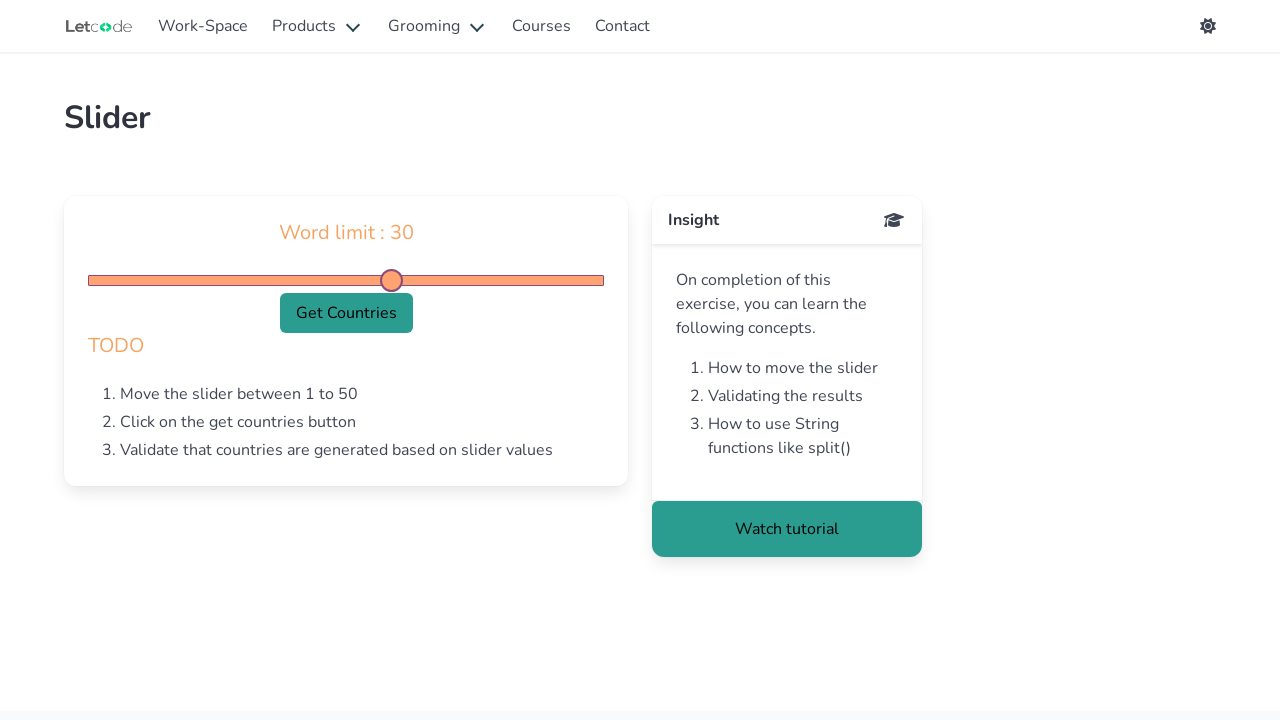

Released mouse button to complete slider drag at (386, 280)
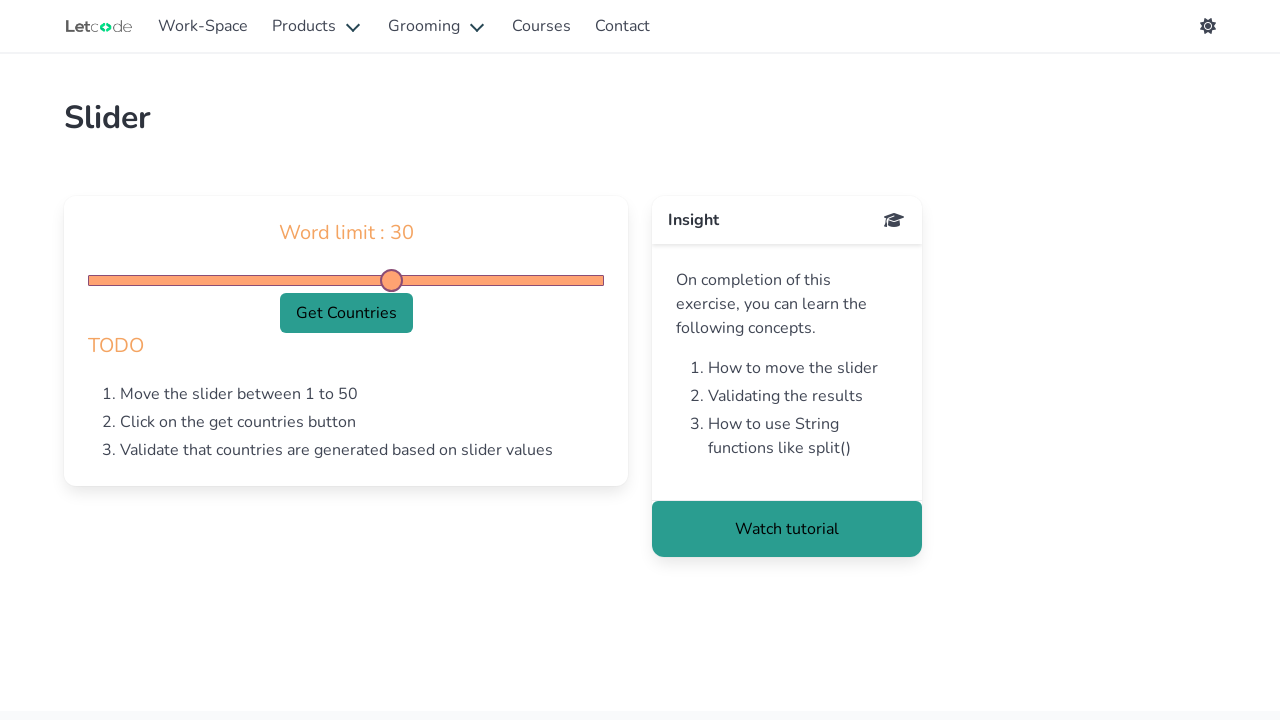

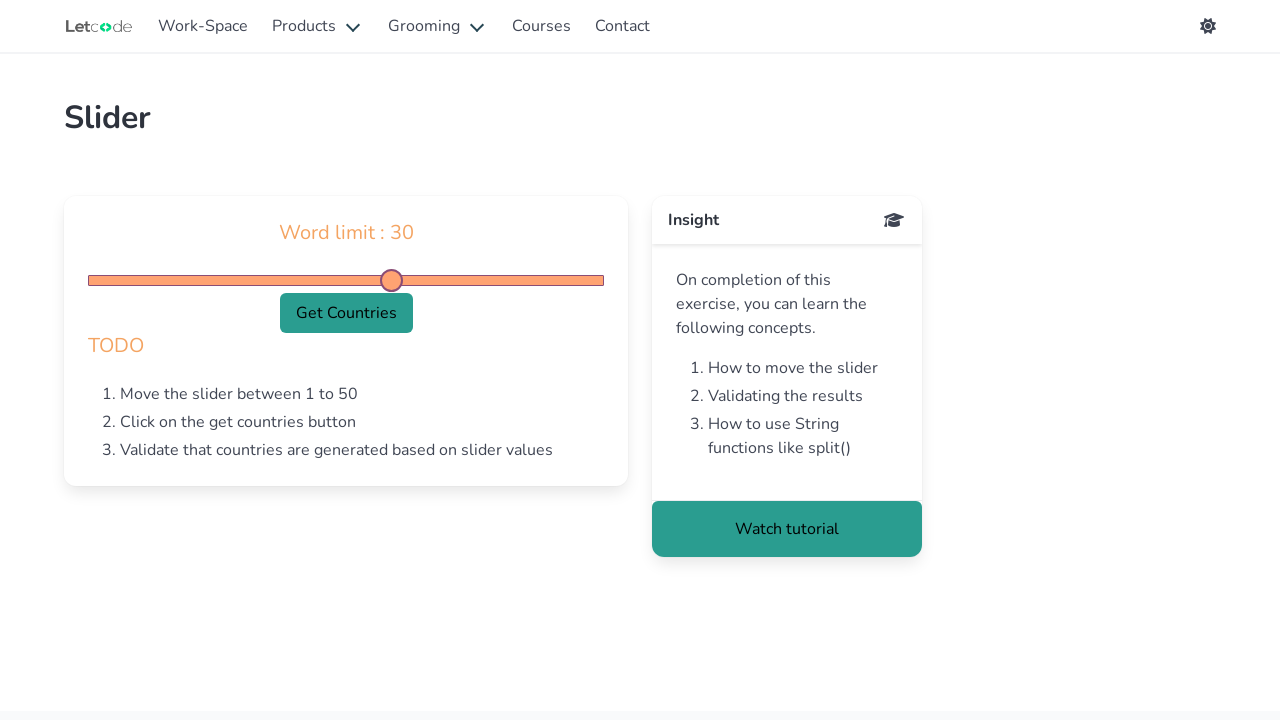